Tests dropdown/select functionality by opening a country dropdown and selecting specific countries (USA and India) from the list by iterating through all options.

Starting URL: https://leafground.com/select.xhtml

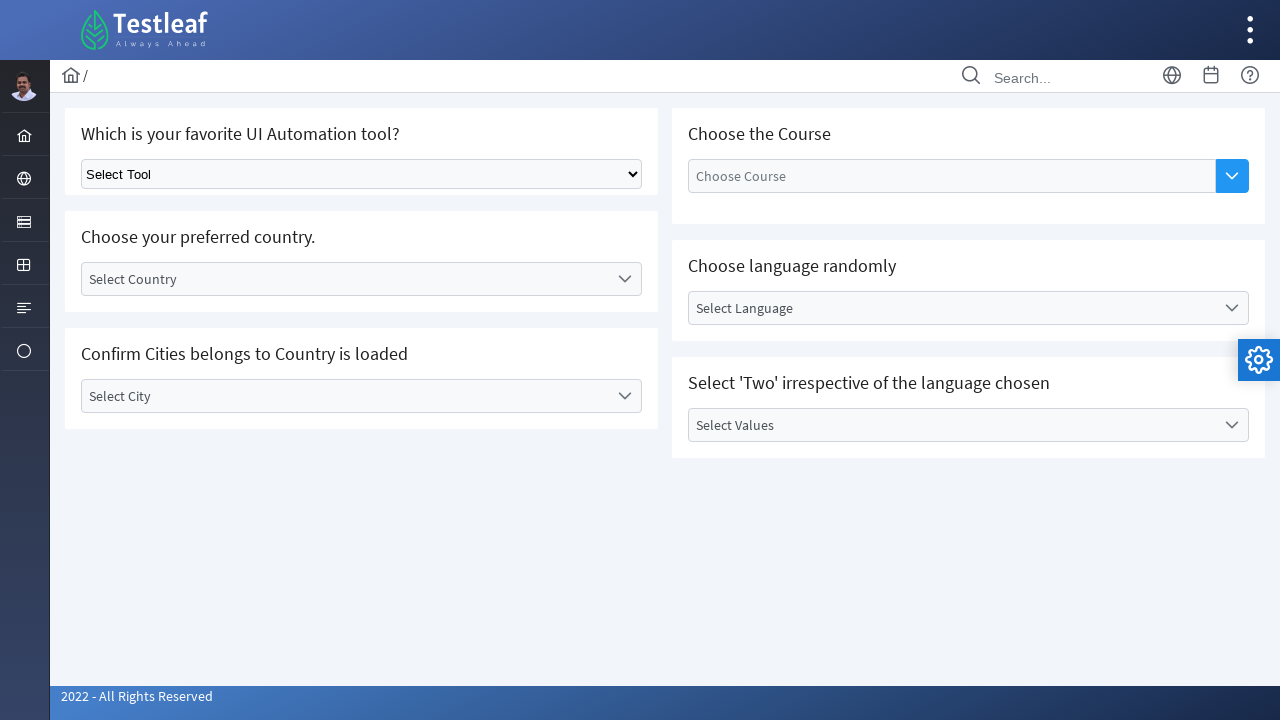

Clicked dropdown trigger to open country list for selecting USA at (624, 279) on xpath=//*[@id='j_idt87:country']//div[starts-with(@class,'ui-selectonemenu-trigg
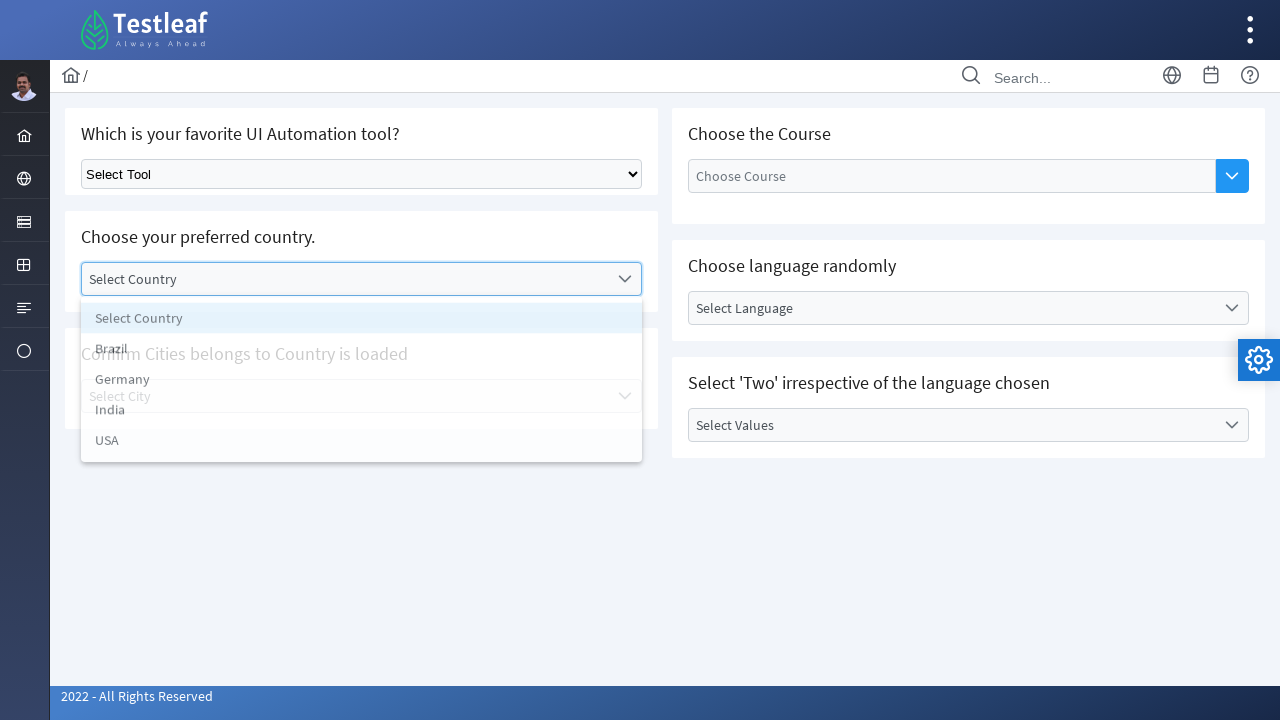

Waited for dropdown items to be visible
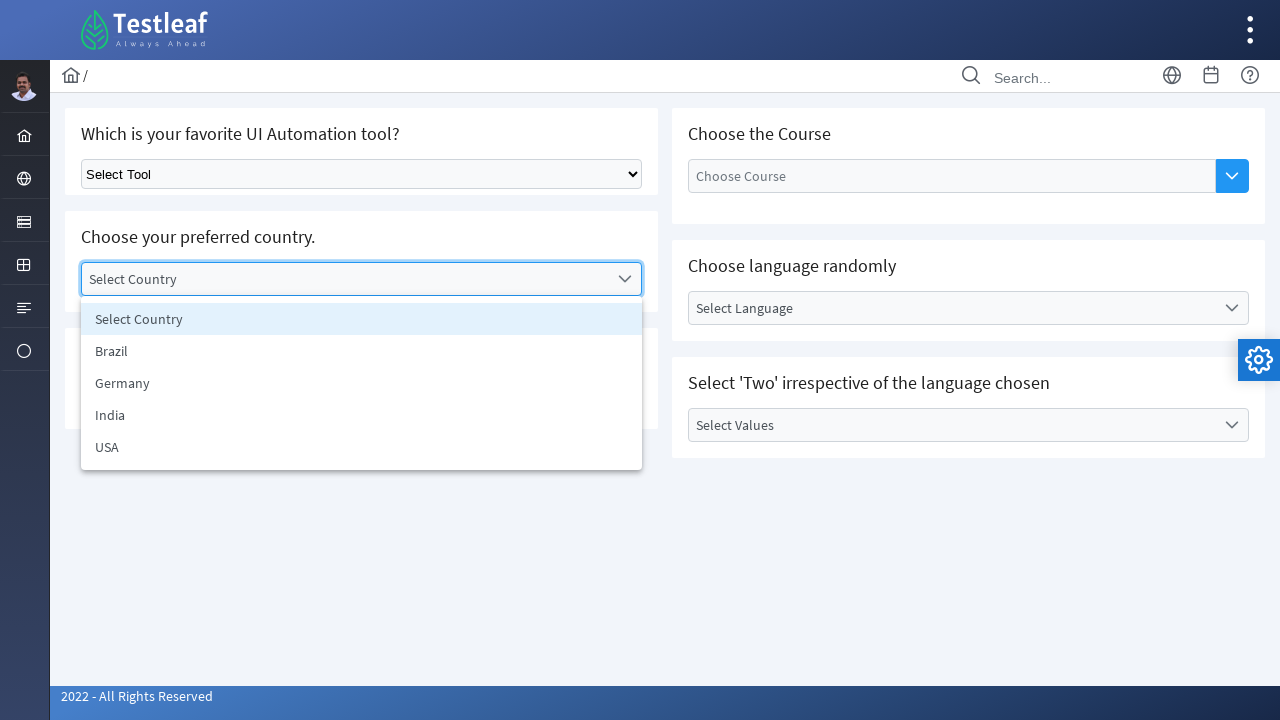

Retrieved all country options from dropdown, found 4 items
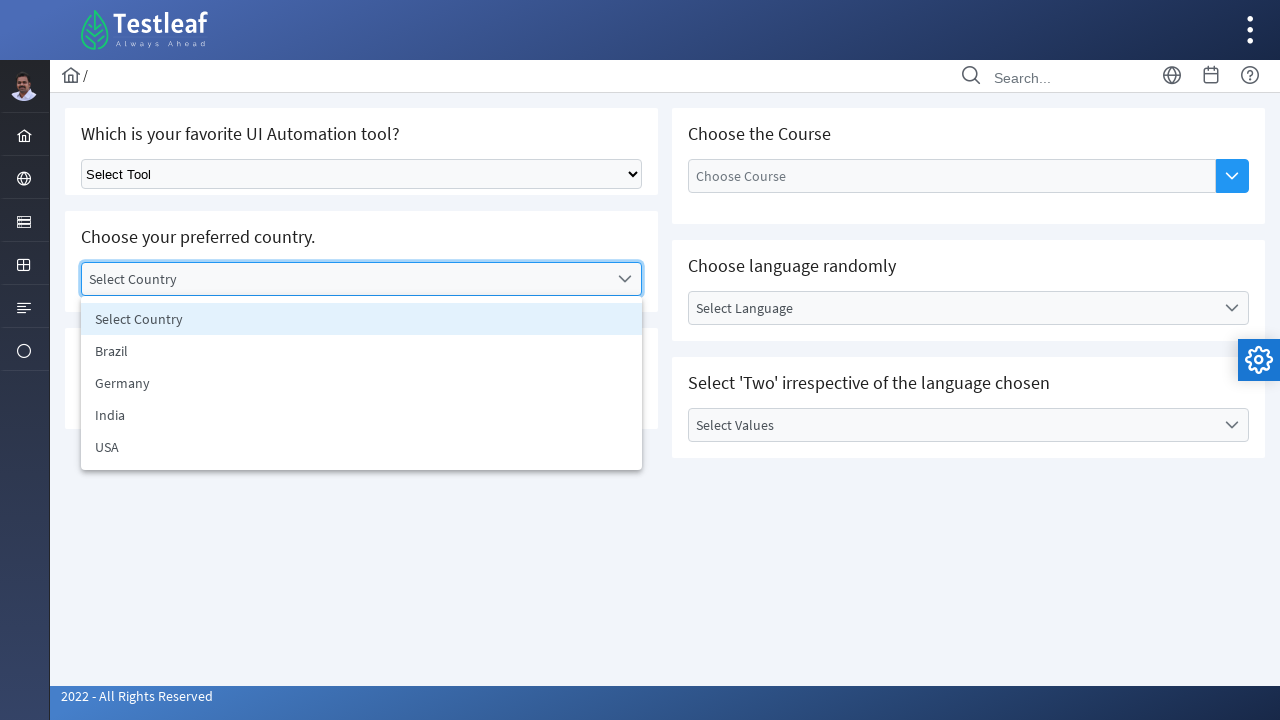

Checked country option 1/4: Brazil
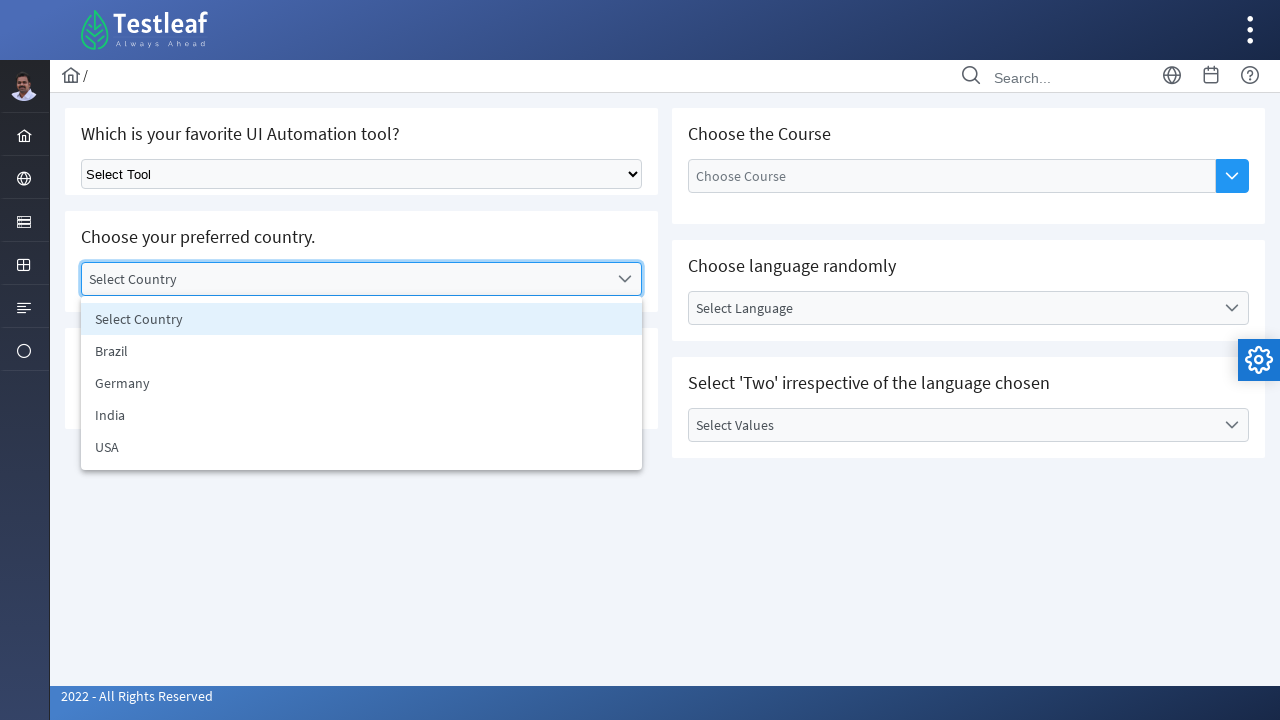

Checked country option 2/4: Germany
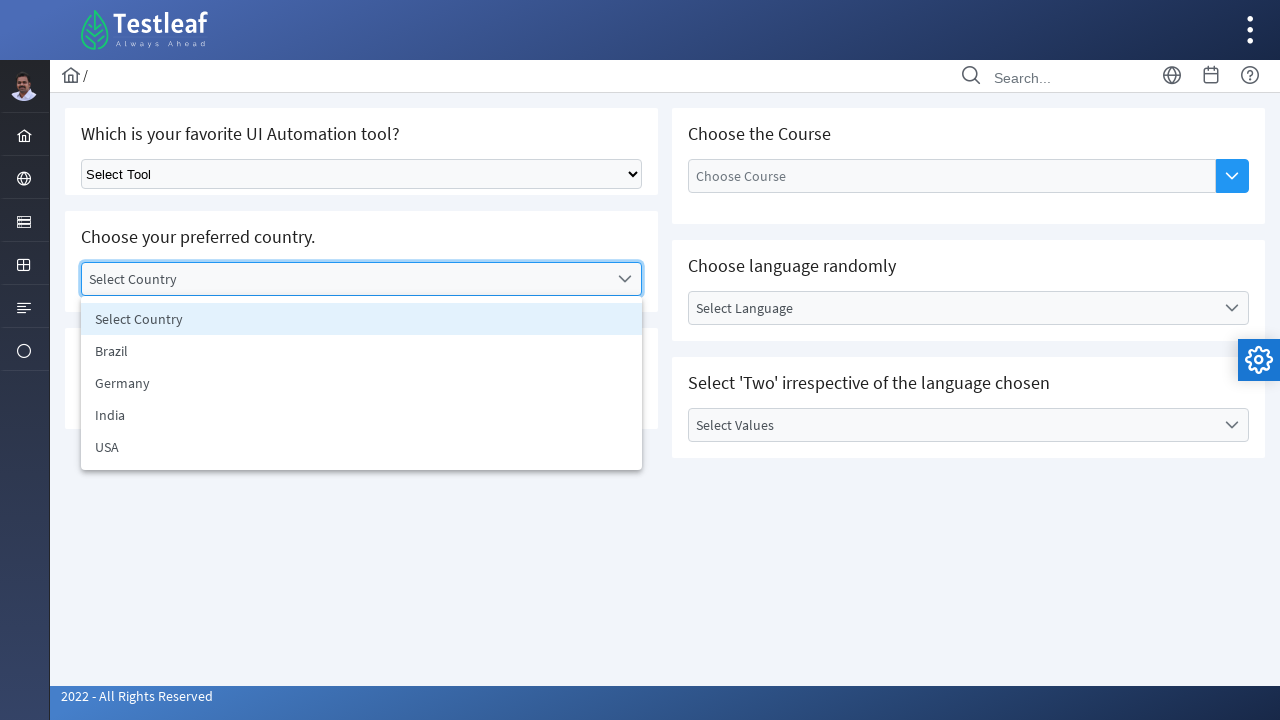

Checked country option 3/4: India
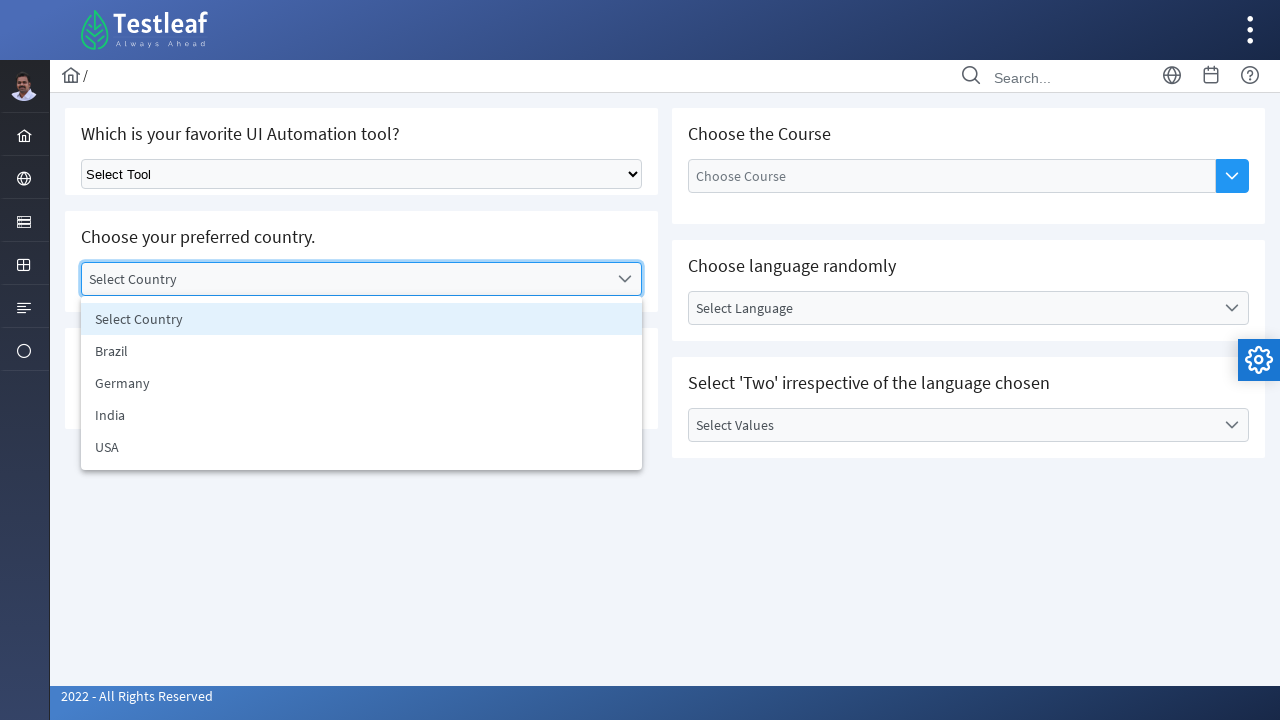

Checked country option 4/4: USA
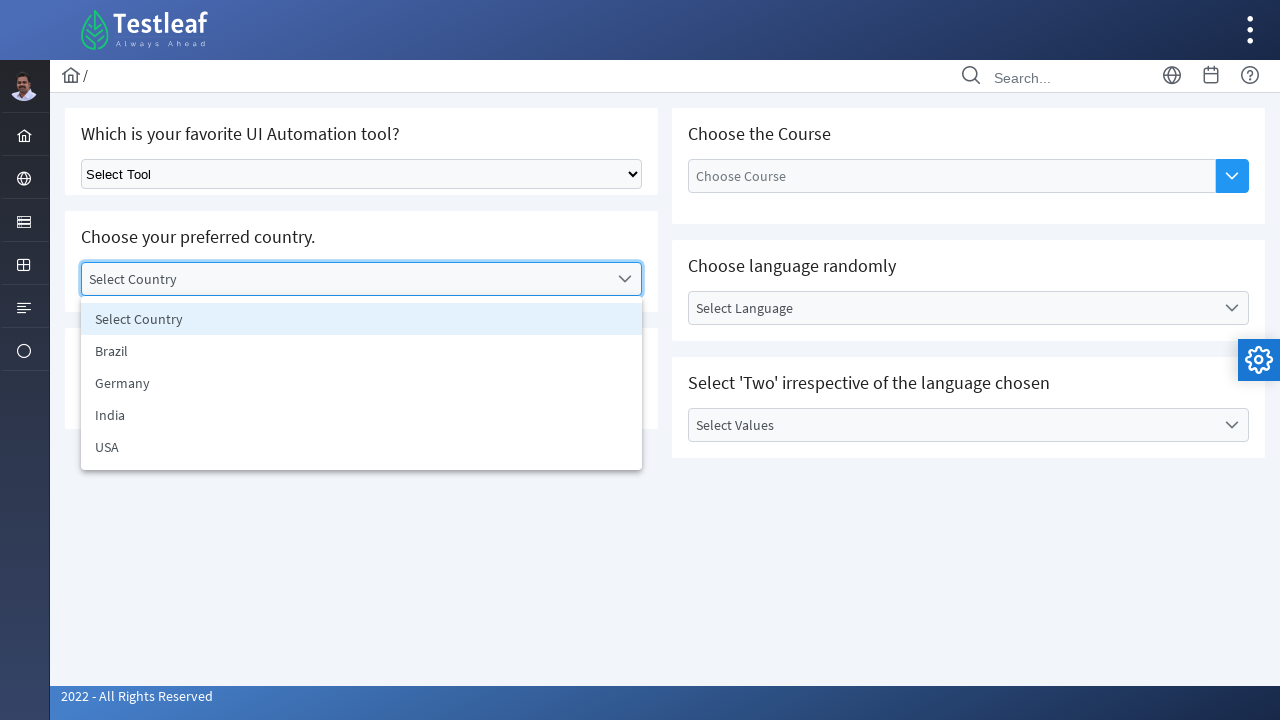

Clicked on USA to select it at (362, 447) on xpath=//*[@id='j_idt87:country_items']//following-sibling::li >> nth=3
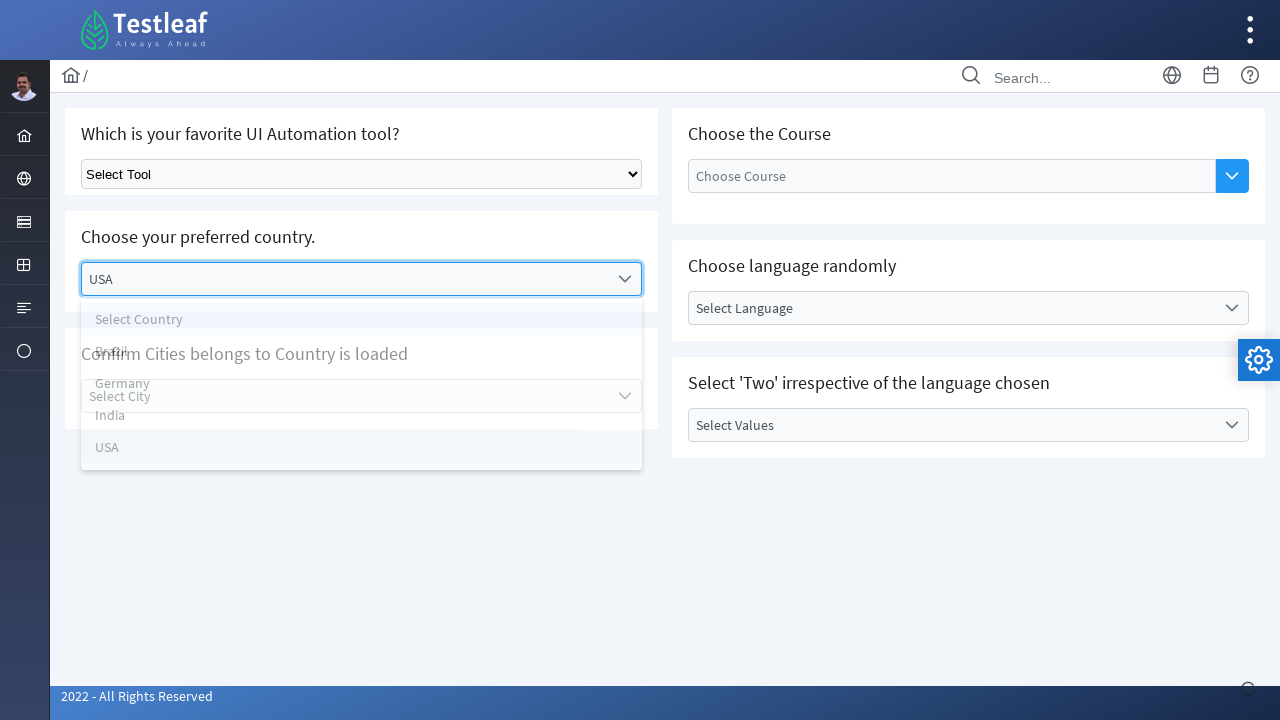

Waited 1000ms for USA selection to complete
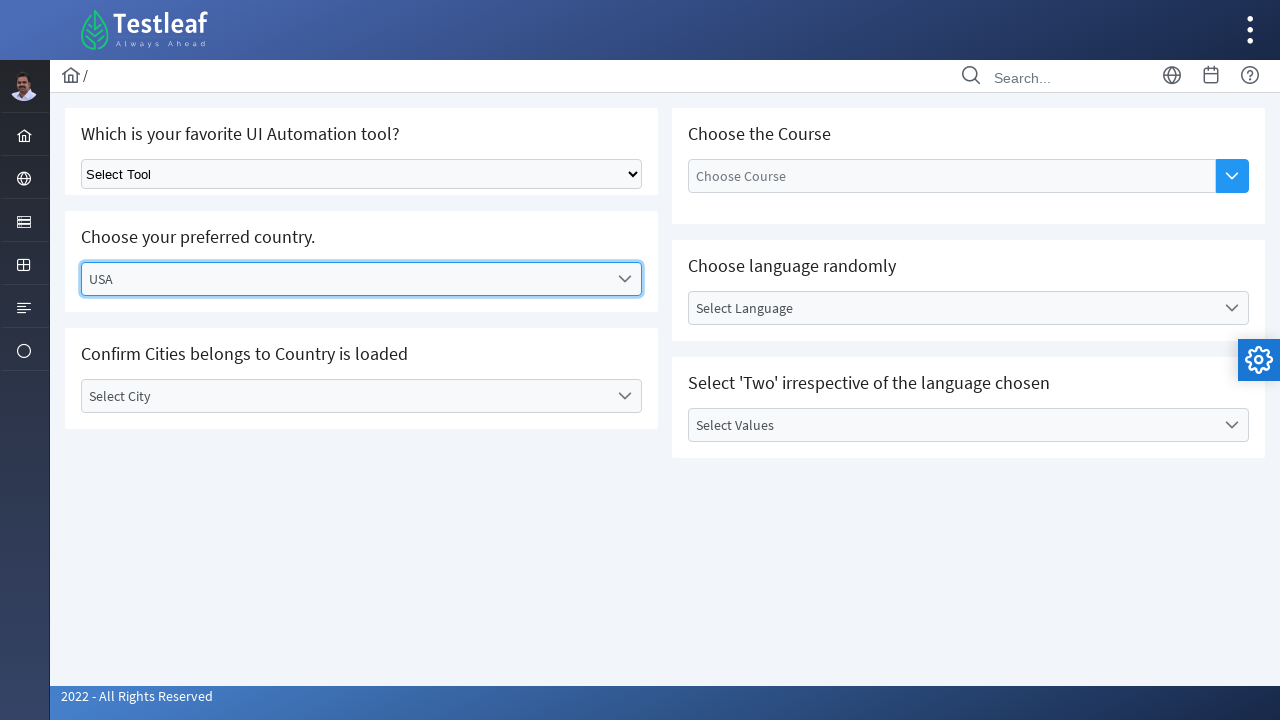

Clicked dropdown trigger to open country list for selecting India at (624, 279) on xpath=//*[@id='j_idt87:country']//div[starts-with(@class,'ui-selectonemenu-trigg
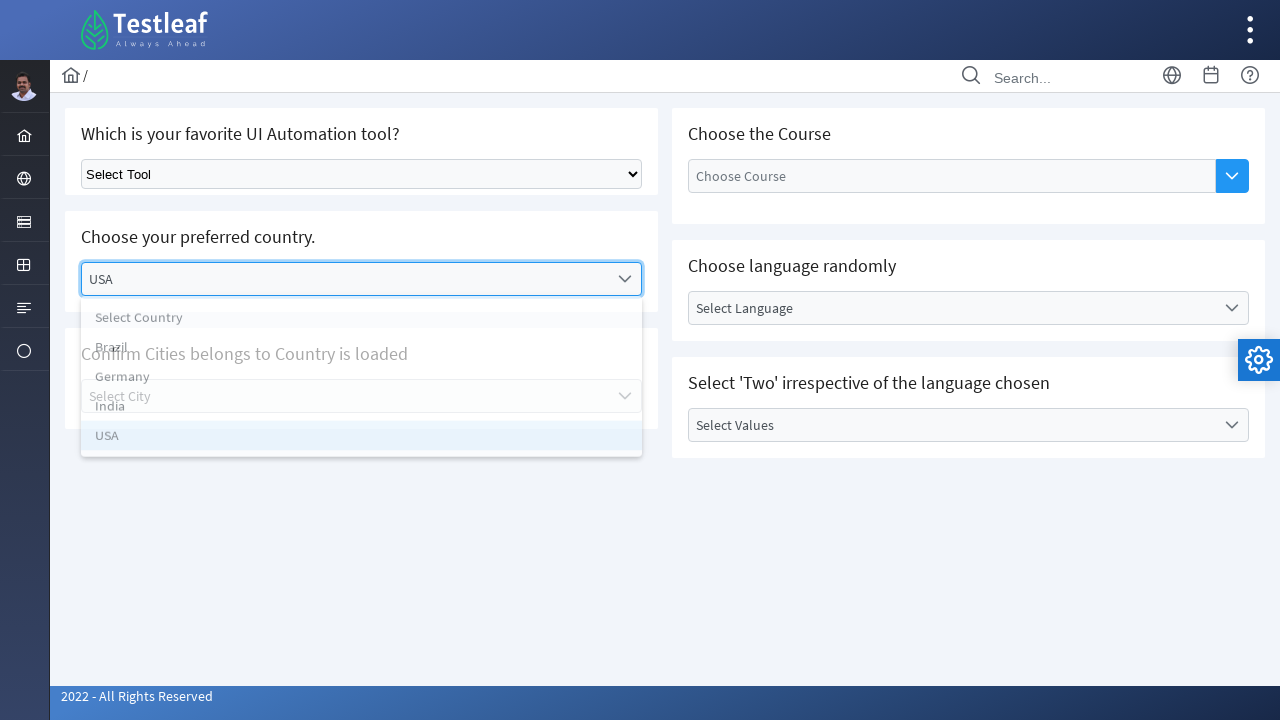

Waited for dropdown items to be visible
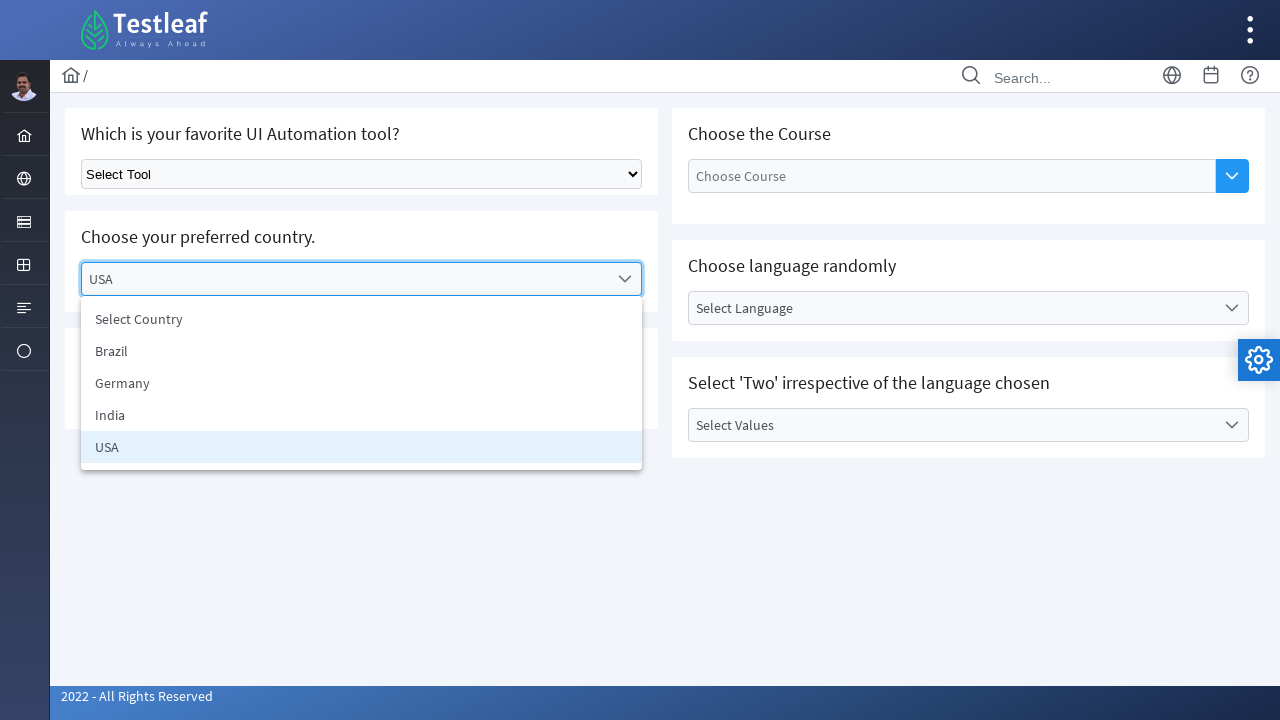

Retrieved all country options from dropdown, found 4 items
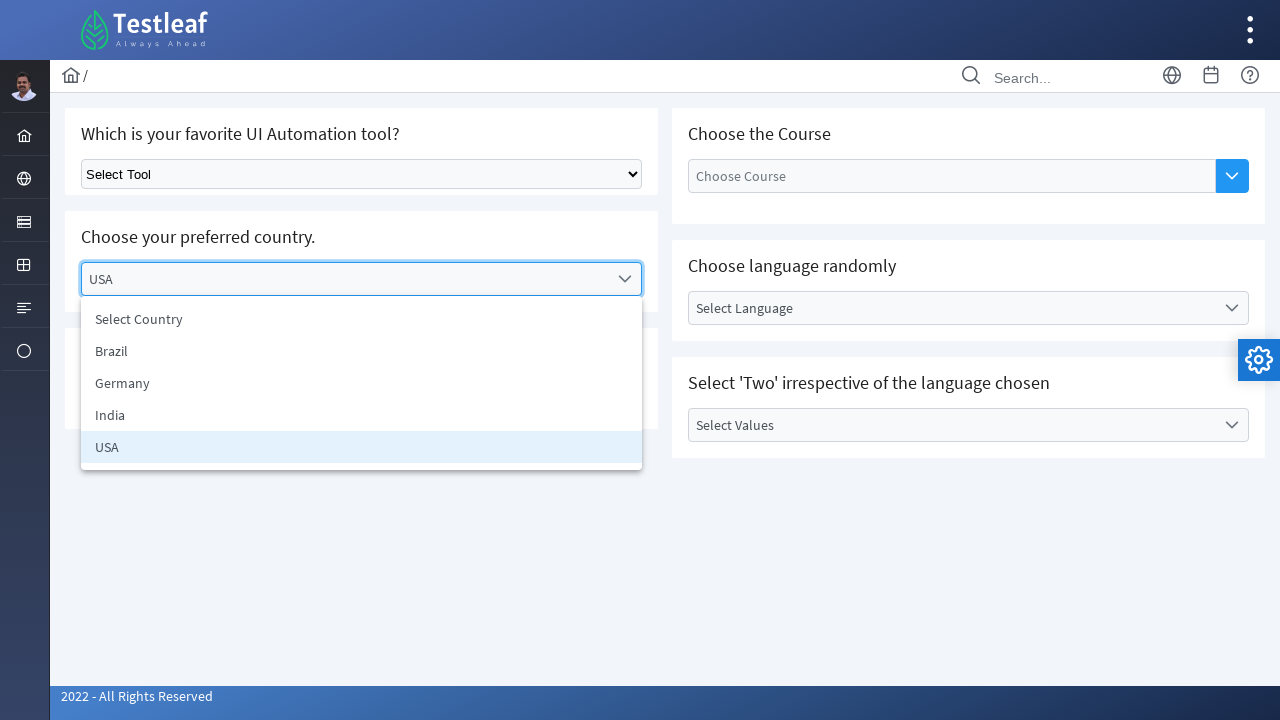

Checked country option 1/4: Brazil
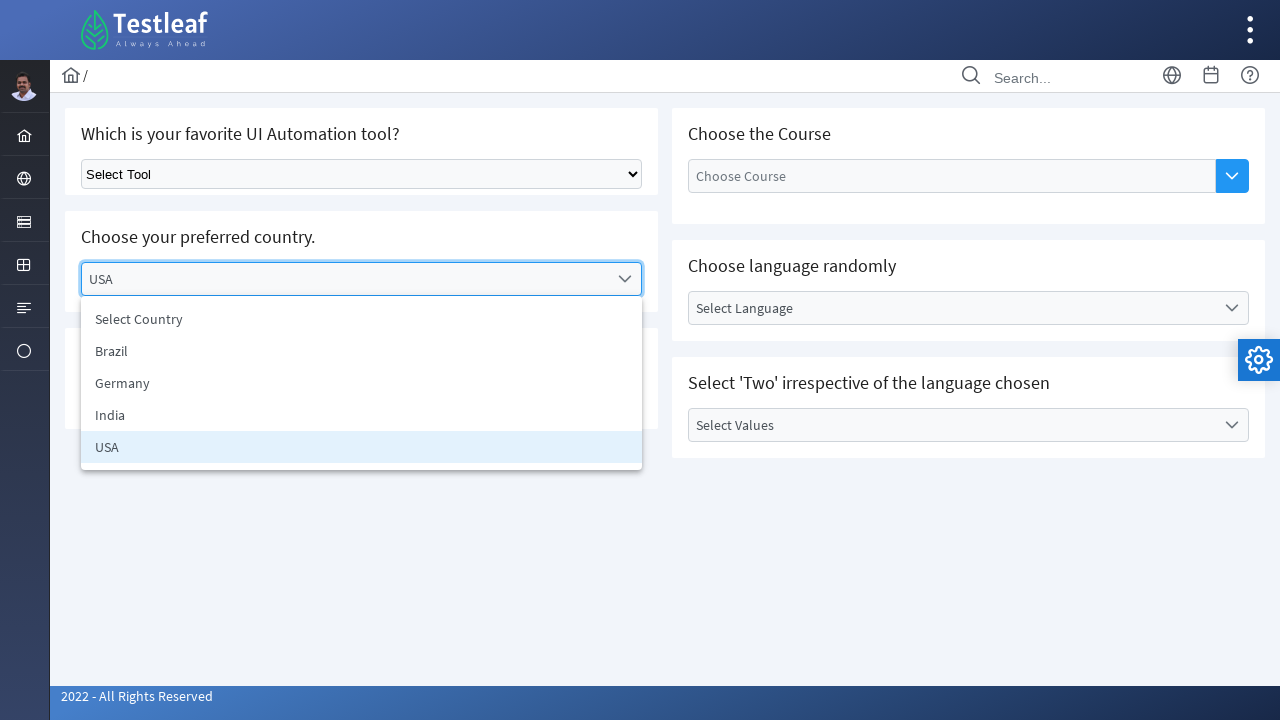

Checked country option 2/4: Germany
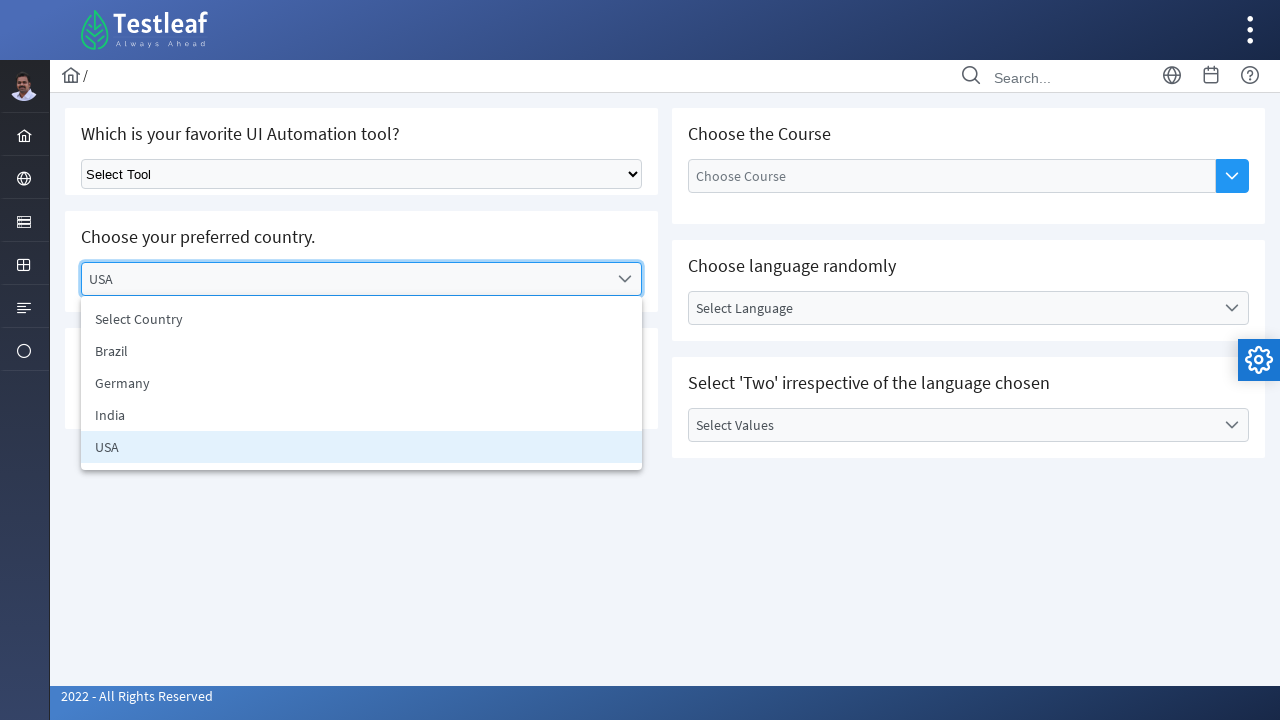

Checked country option 3/4: India
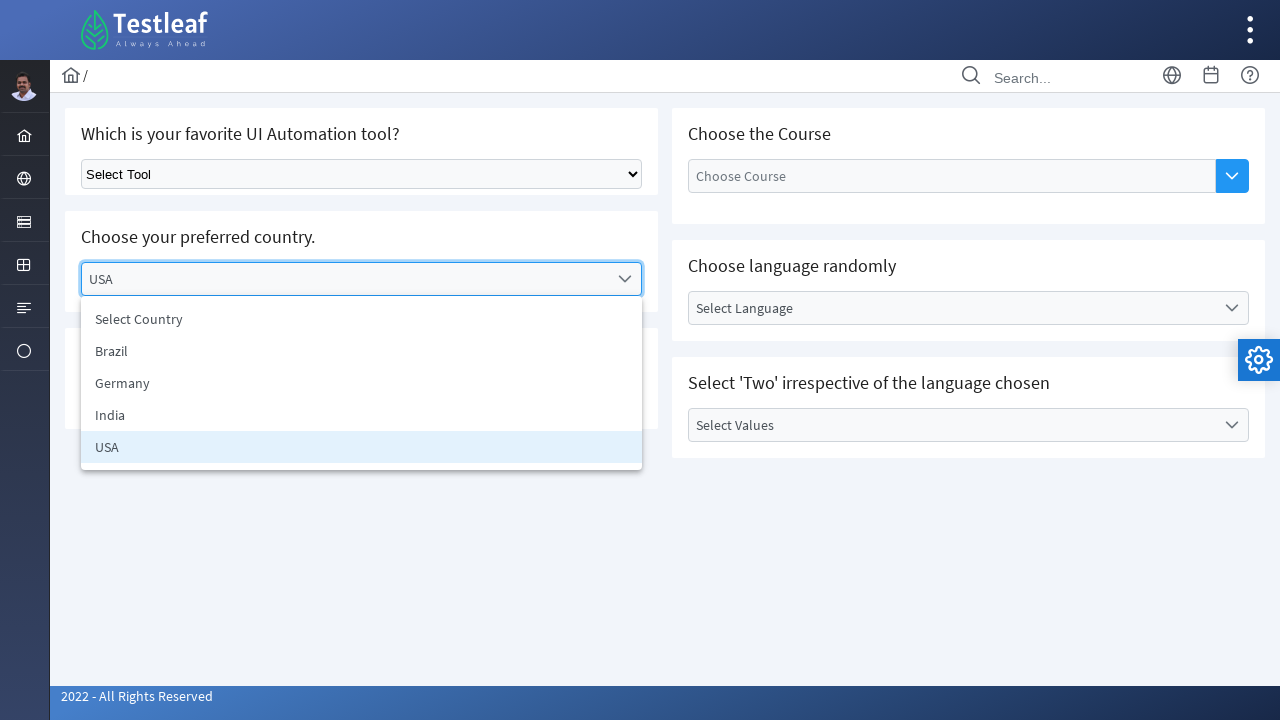

Clicked on India to select it at (362, 415) on xpath=//*[@id='j_idt87:country_items']//following-sibling::li >> nth=2
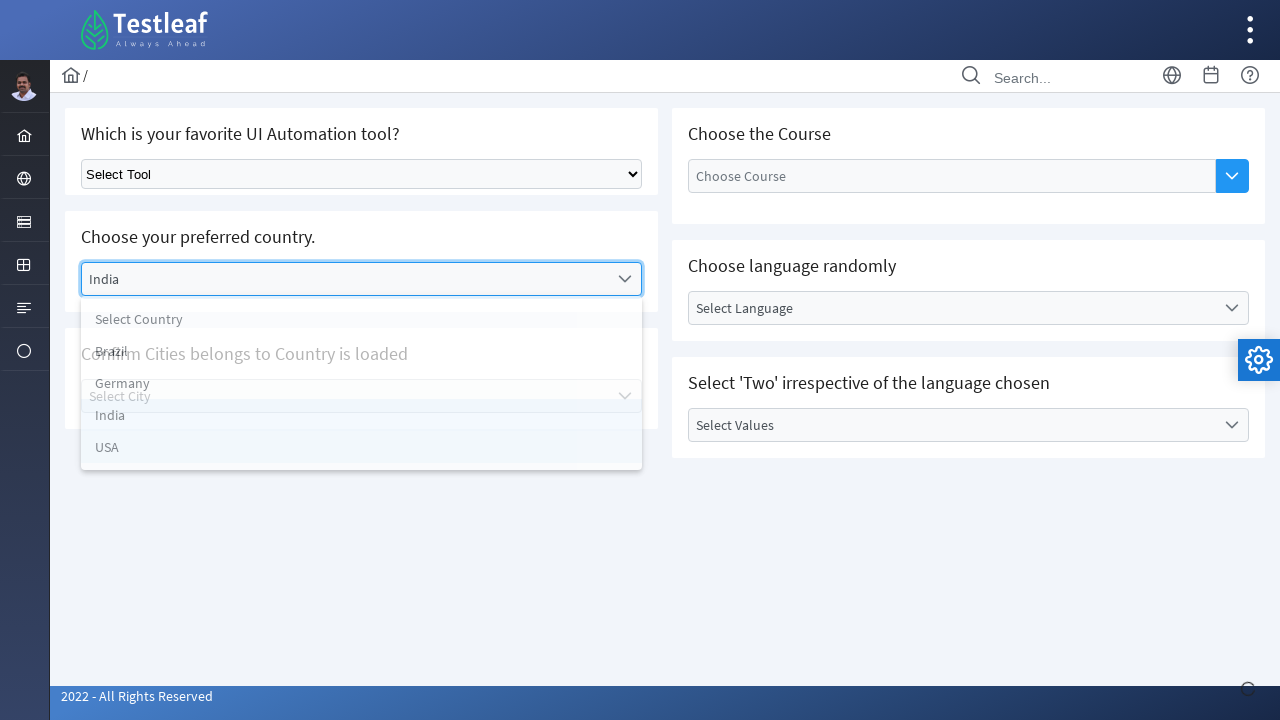

Waited 1000ms for India selection to complete
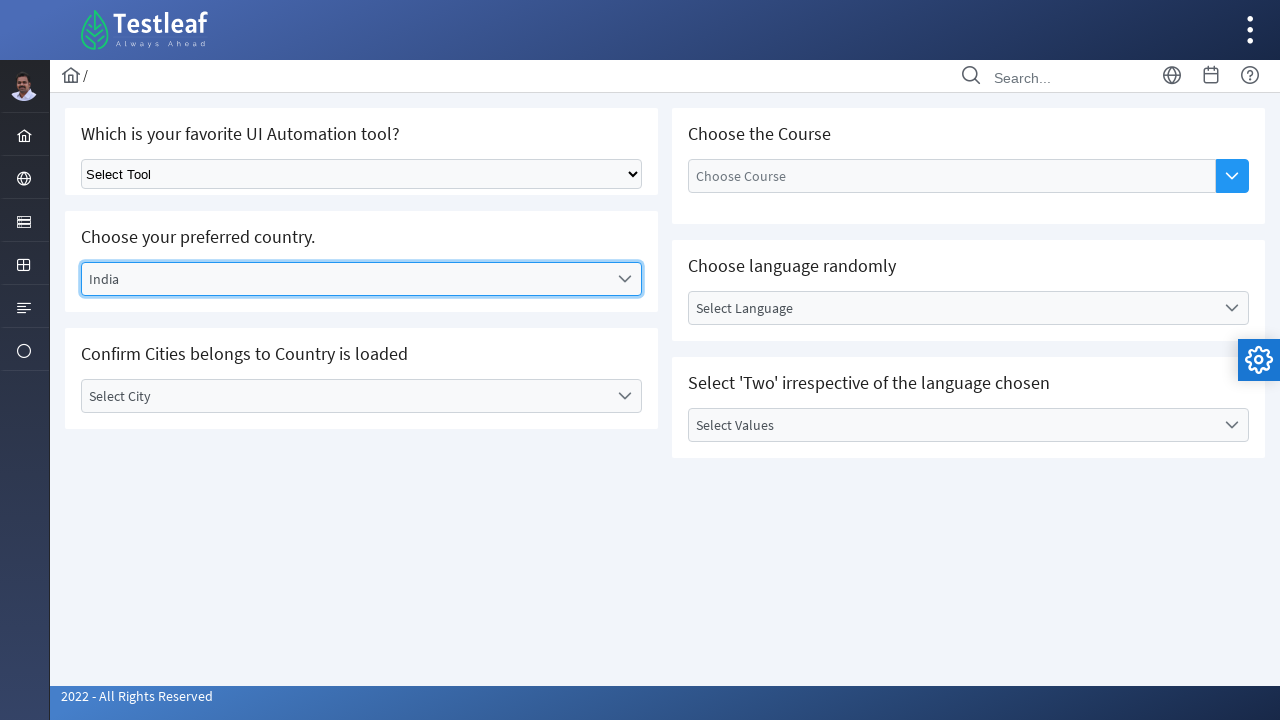

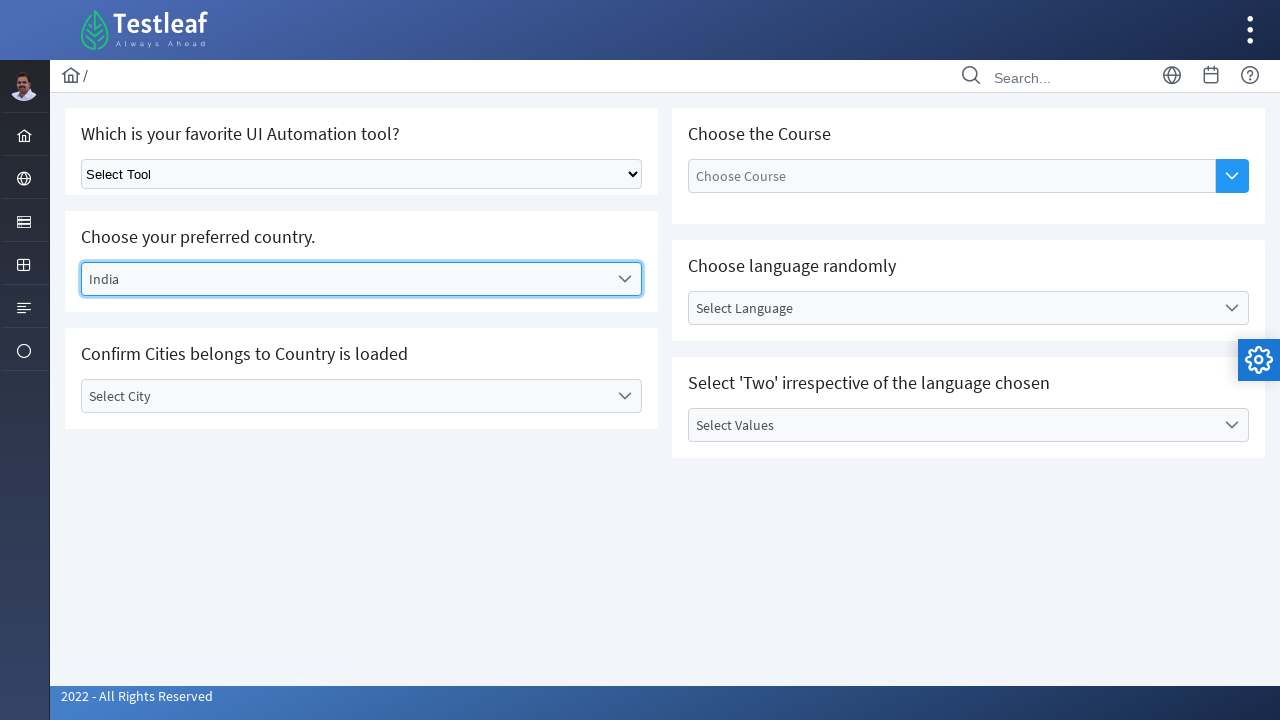